Tests the clipboard.js demo page by locating the input field and clicking the copy button to trigger the clipboard copy functionality

Starting URL: https://clipboardjs.com

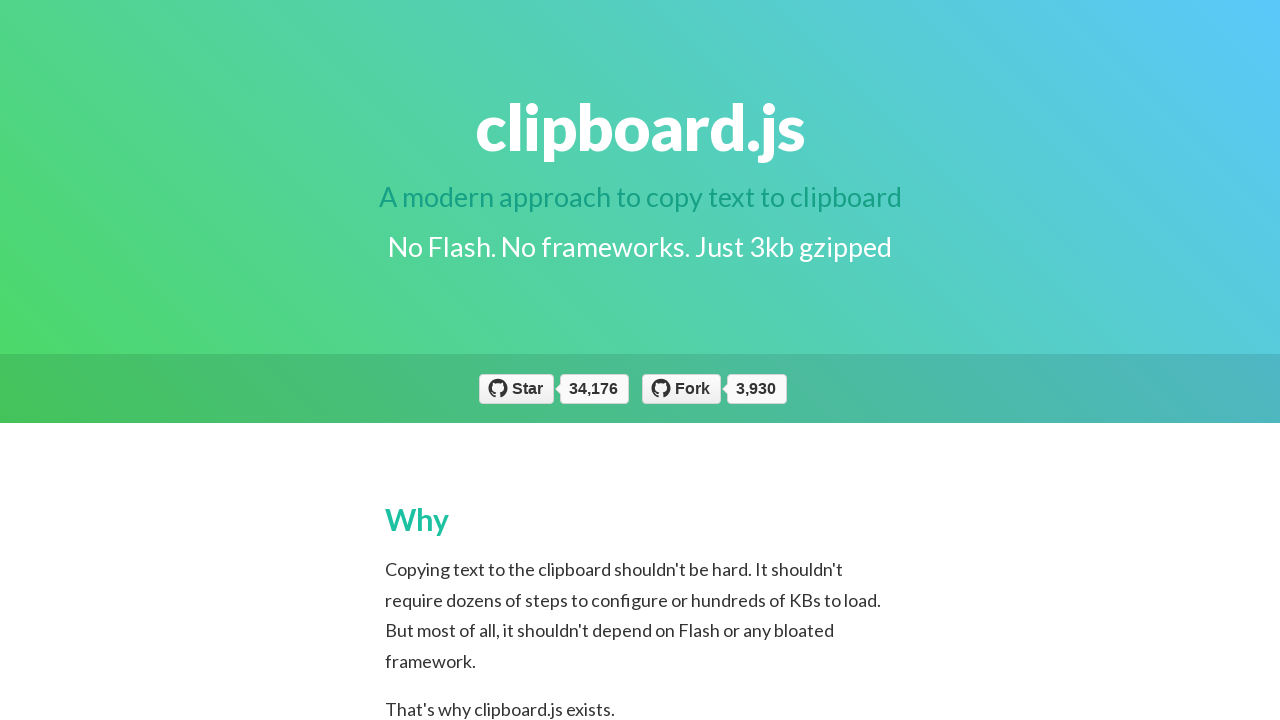

Input field #foo became visible
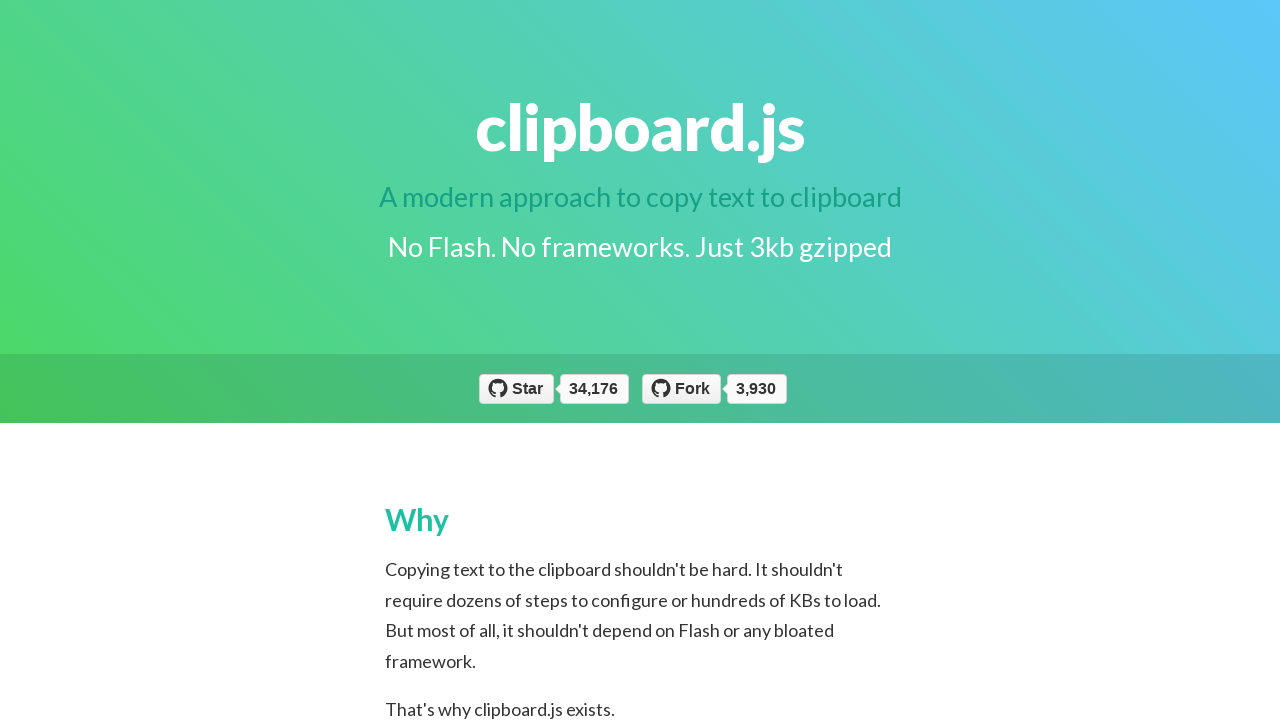

Retrieved input field value: 'https://github.com/zenorocha/clipboard.js.git'
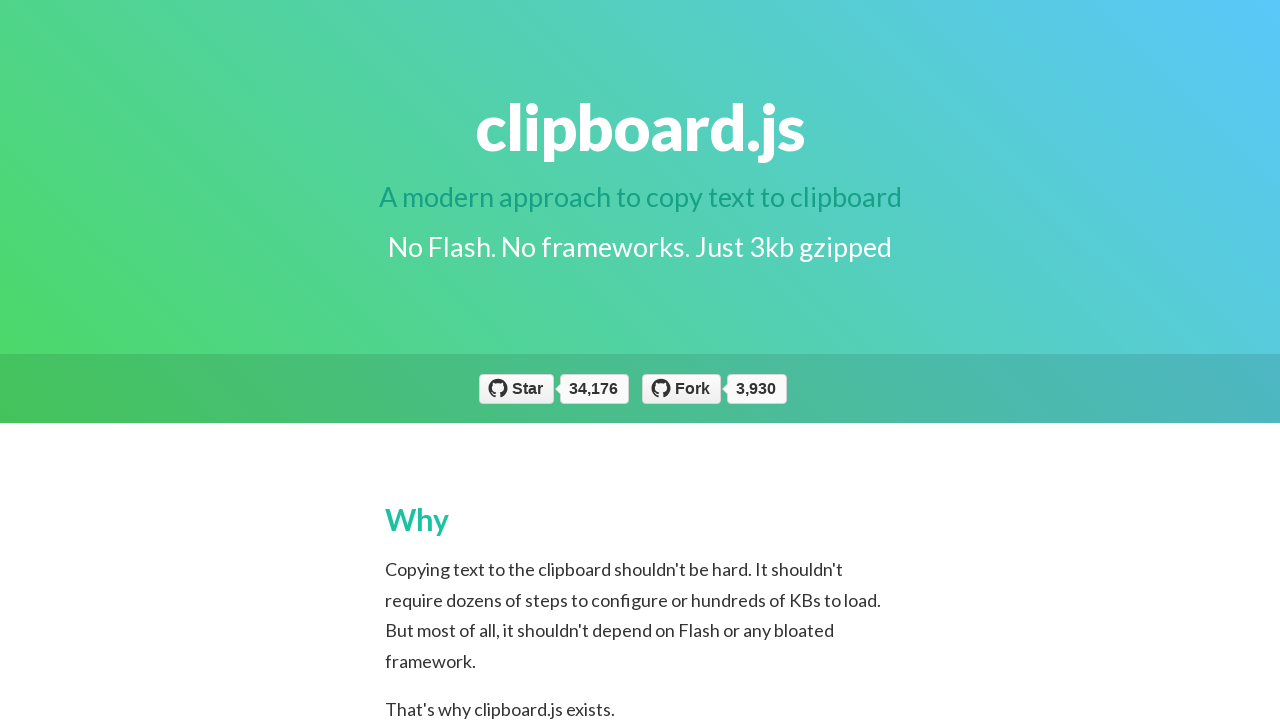

Clicked copy button in example-target section at (856, 361) on xpath=//*[@id='example-target']//button
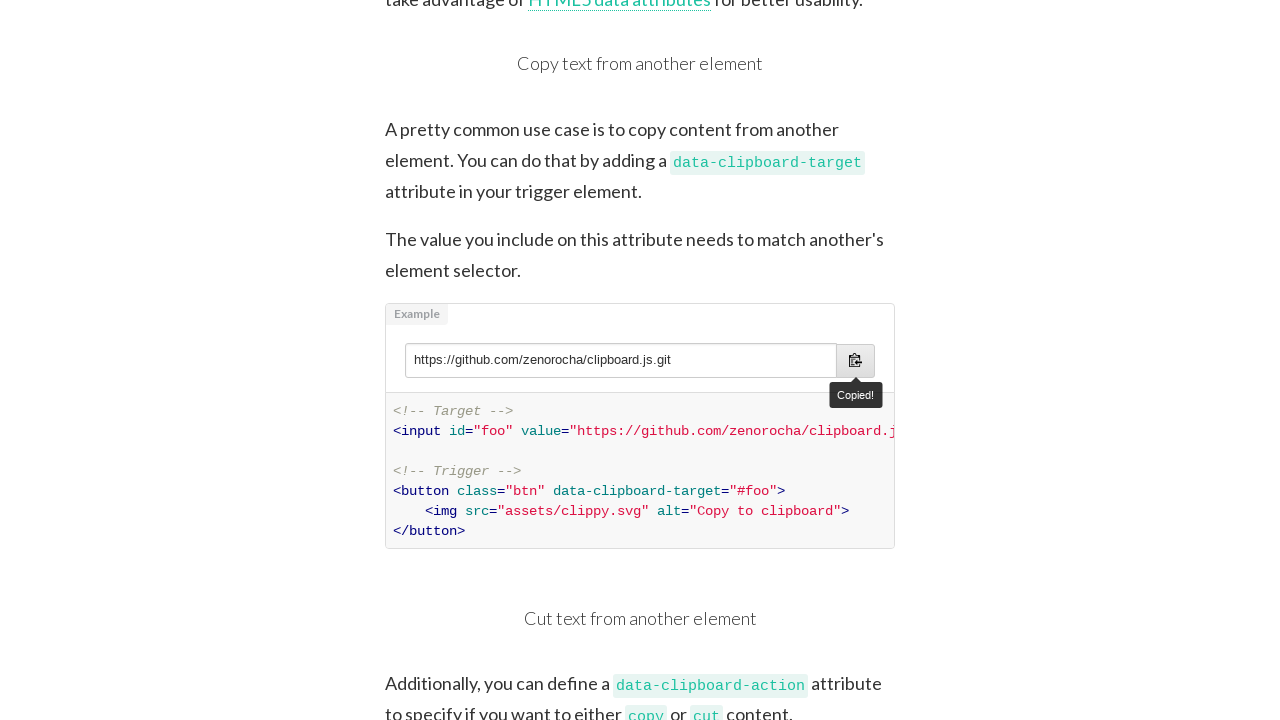

Waited 500ms for clipboard action to complete
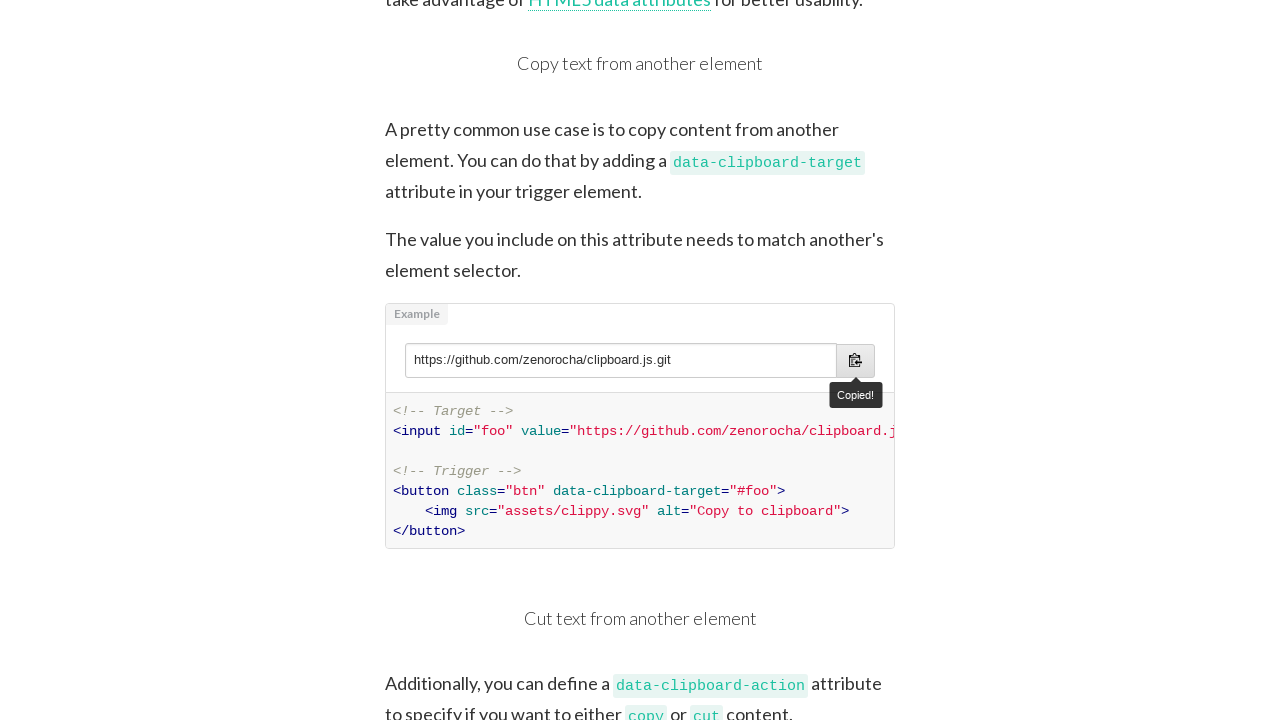

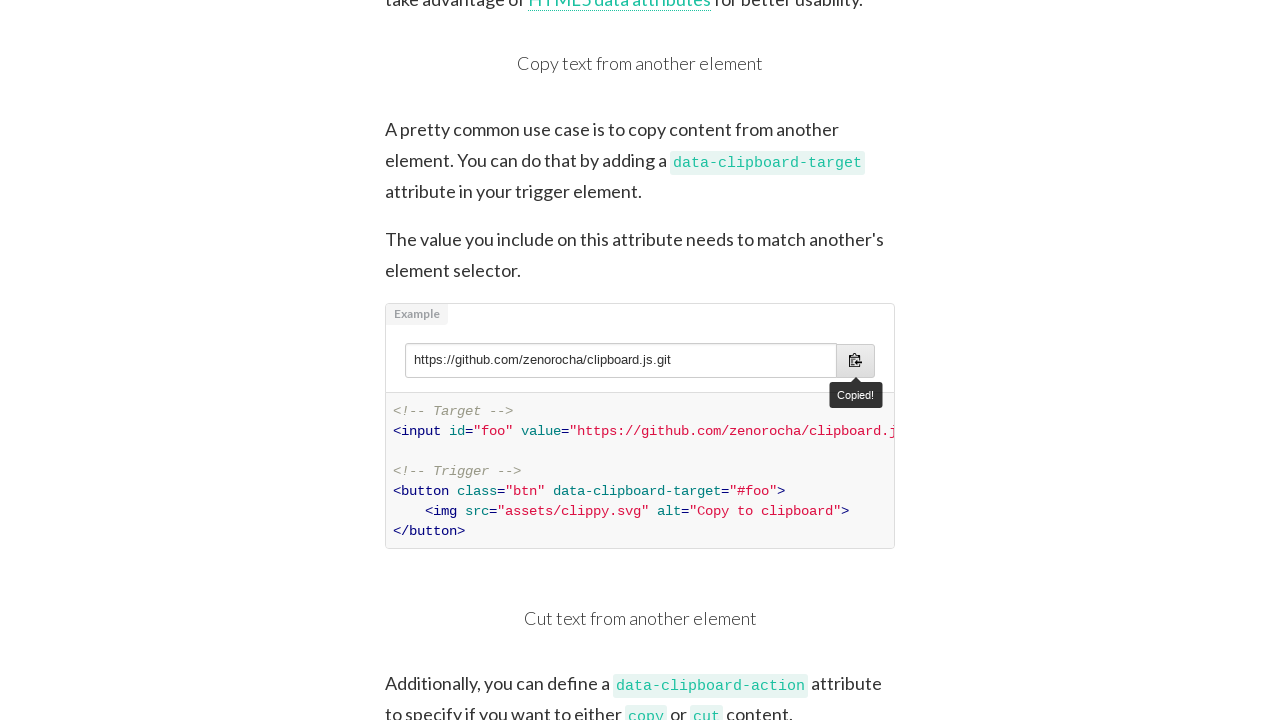